Navigates to Bell Integrator website and verifies the page title contains "Bell Integrator"

Starting URL: https://bellintegrator.ru/

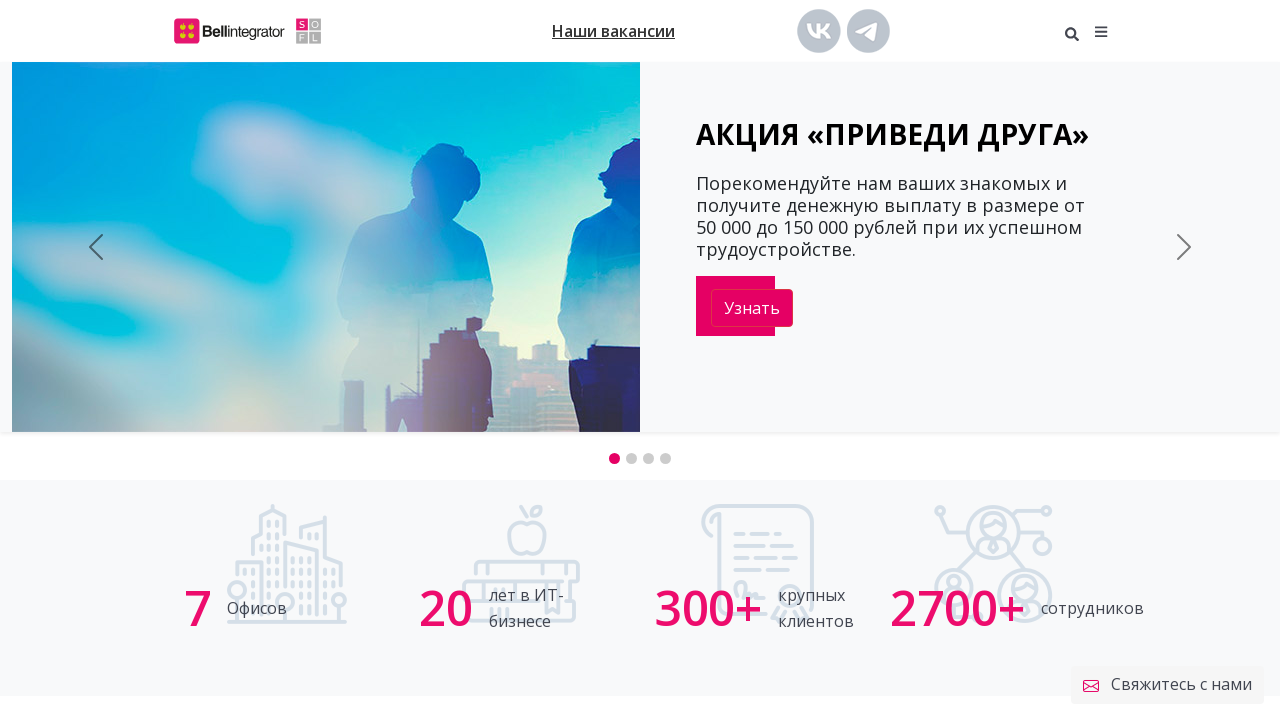

Waited for page to reach domcontentloaded state
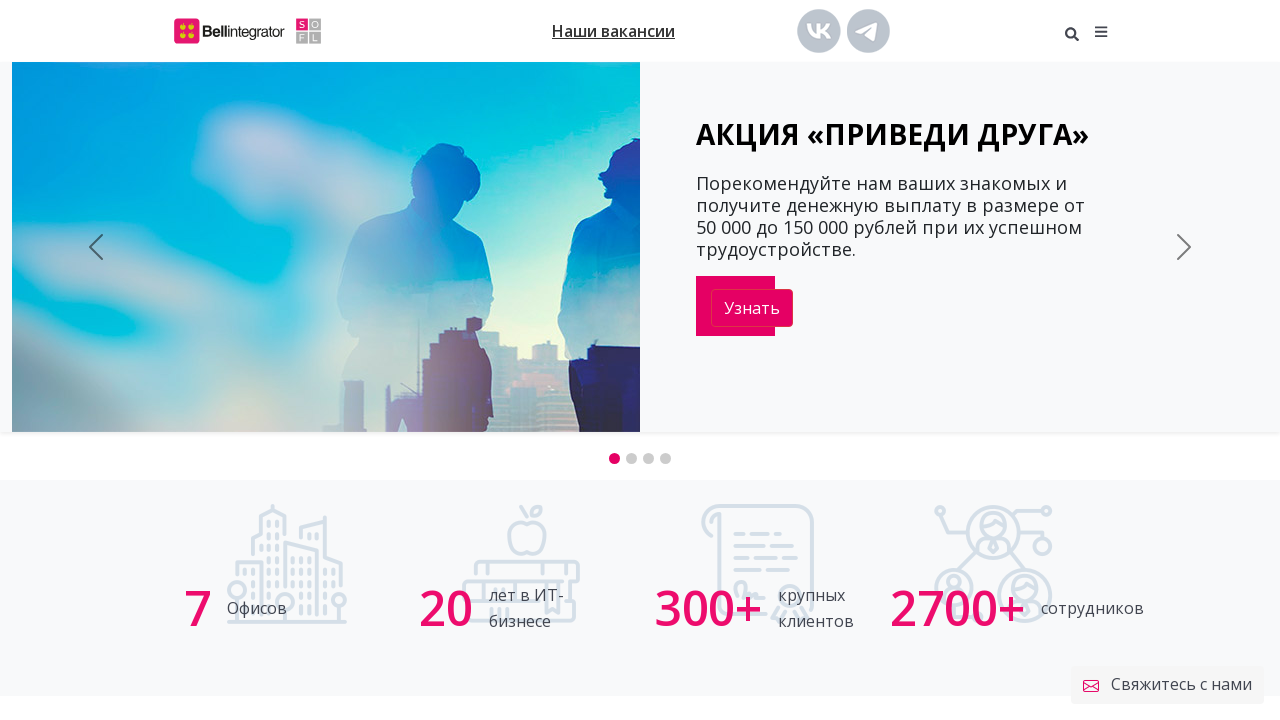

Retrieved page title: Разработка цифровых сервисов | Bell Integrator
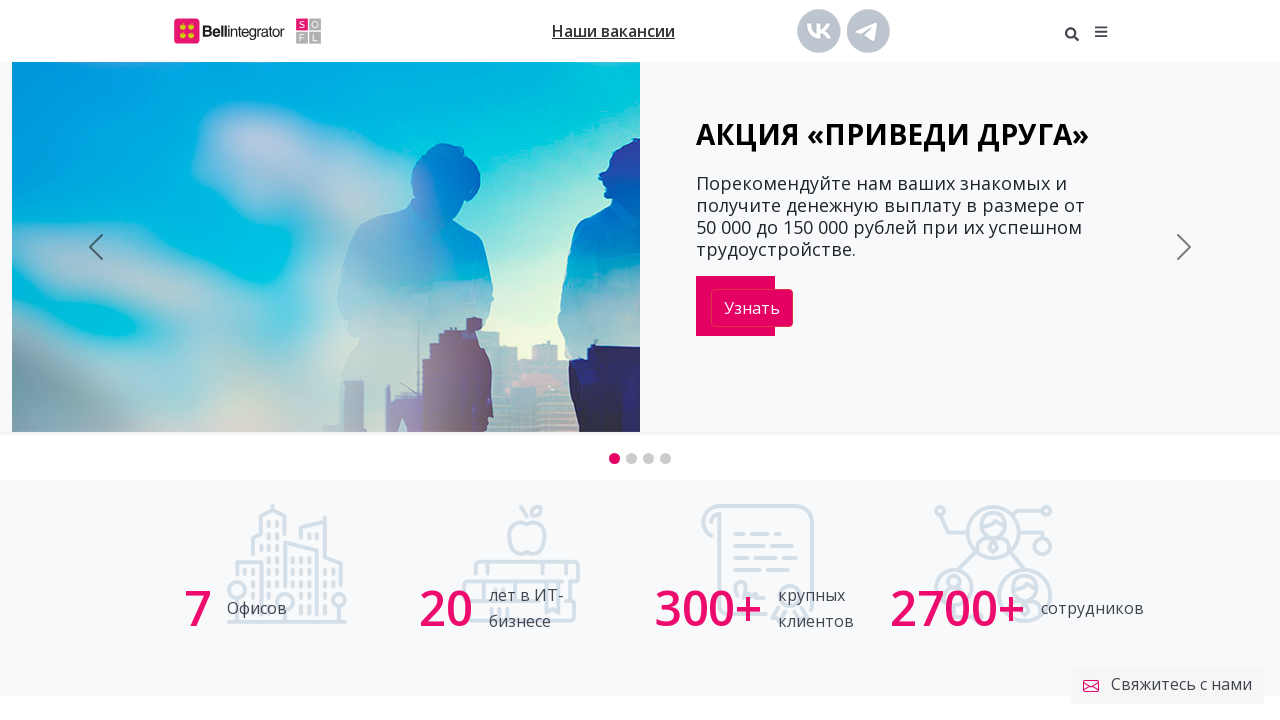

Verified that page title contains 'Bell Integrator'
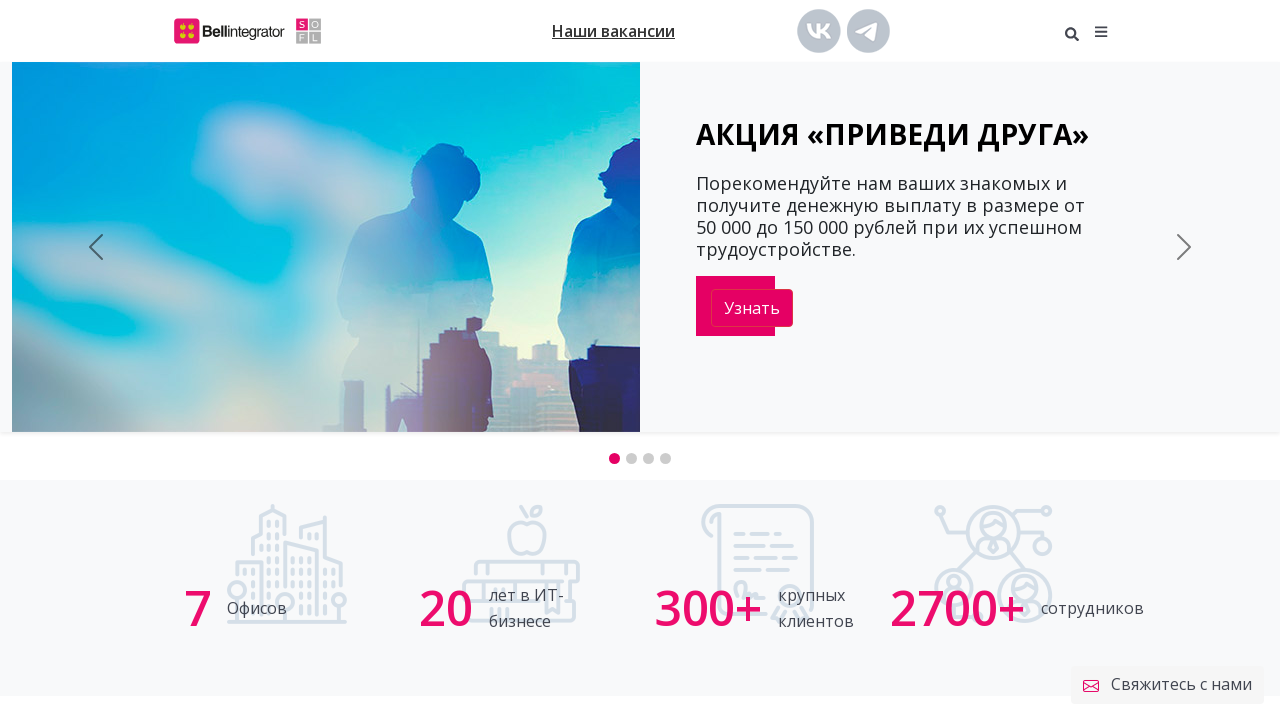

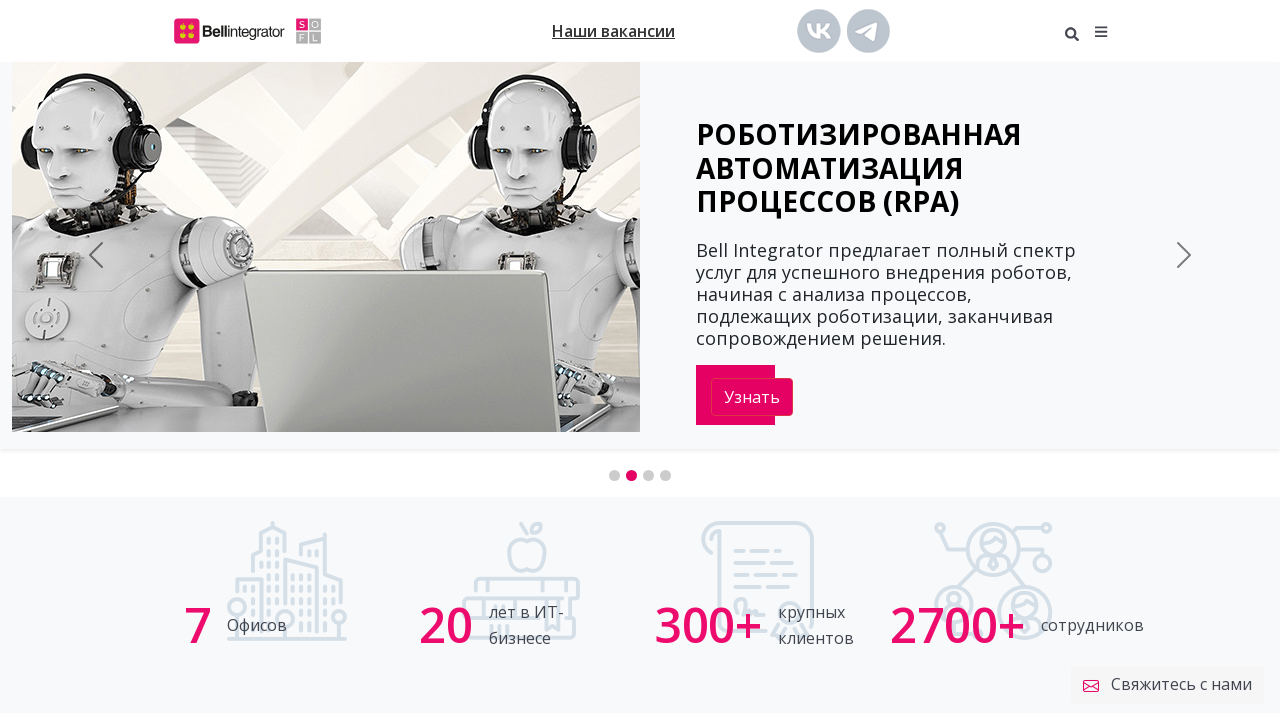